Tests dynamic page behavior by clicking an "adder" button that dynamically adds a box element, then waits for the box to appear and verifies it has the correct CSS class "redbox".

Starting URL: https://www.selenium.dev/selenium/web/dynamic.html

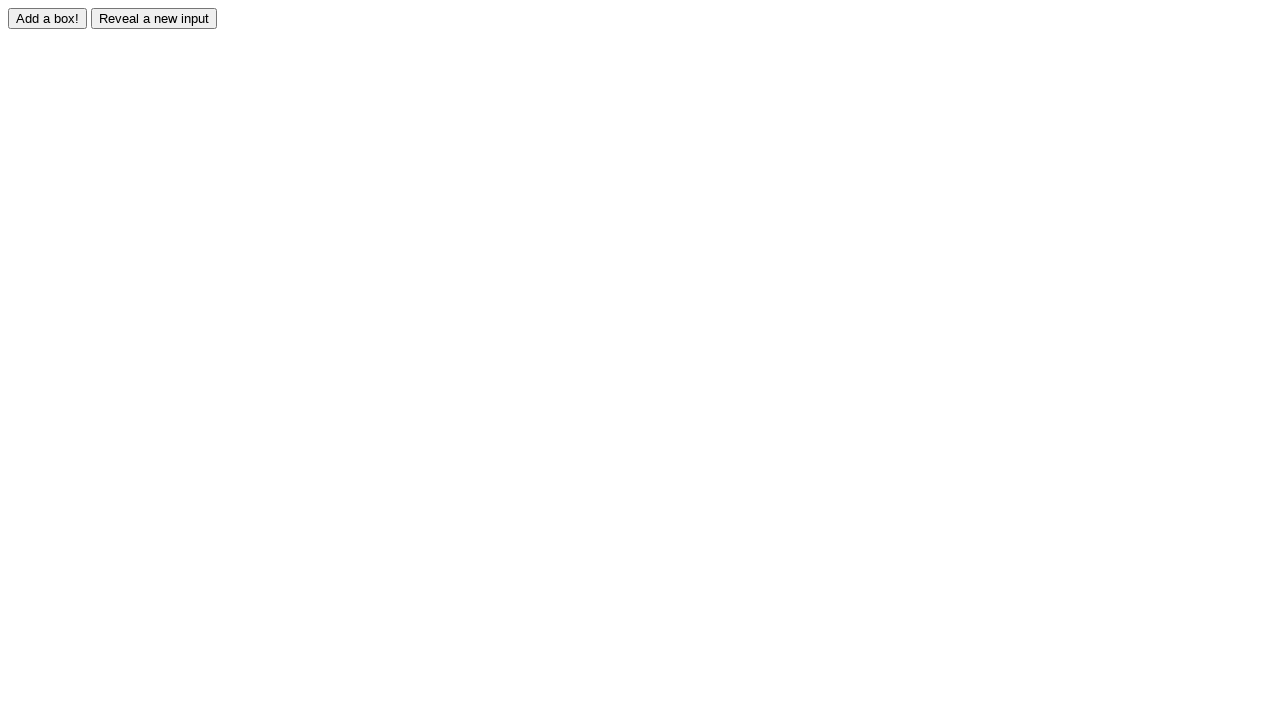

Clicked the adder button to trigger dynamic element creation at (48, 18) on #adder
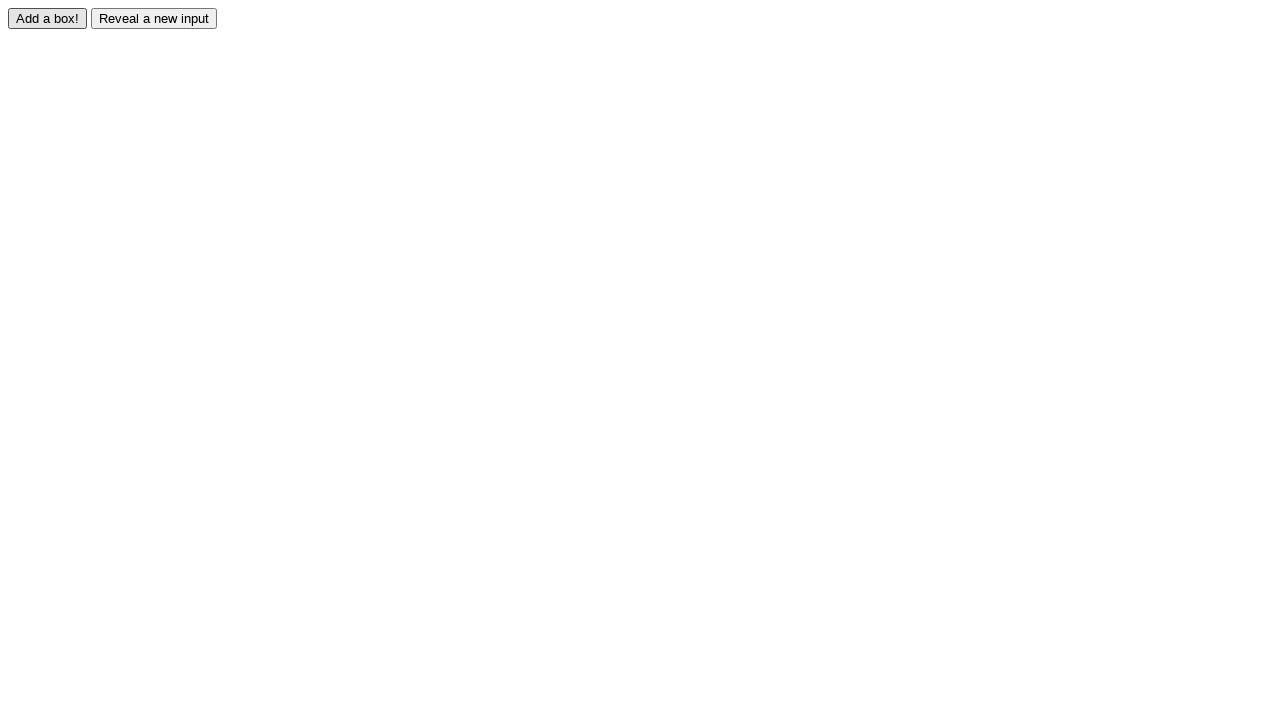

Waited for dynamically added box with id 'box0' to become visible
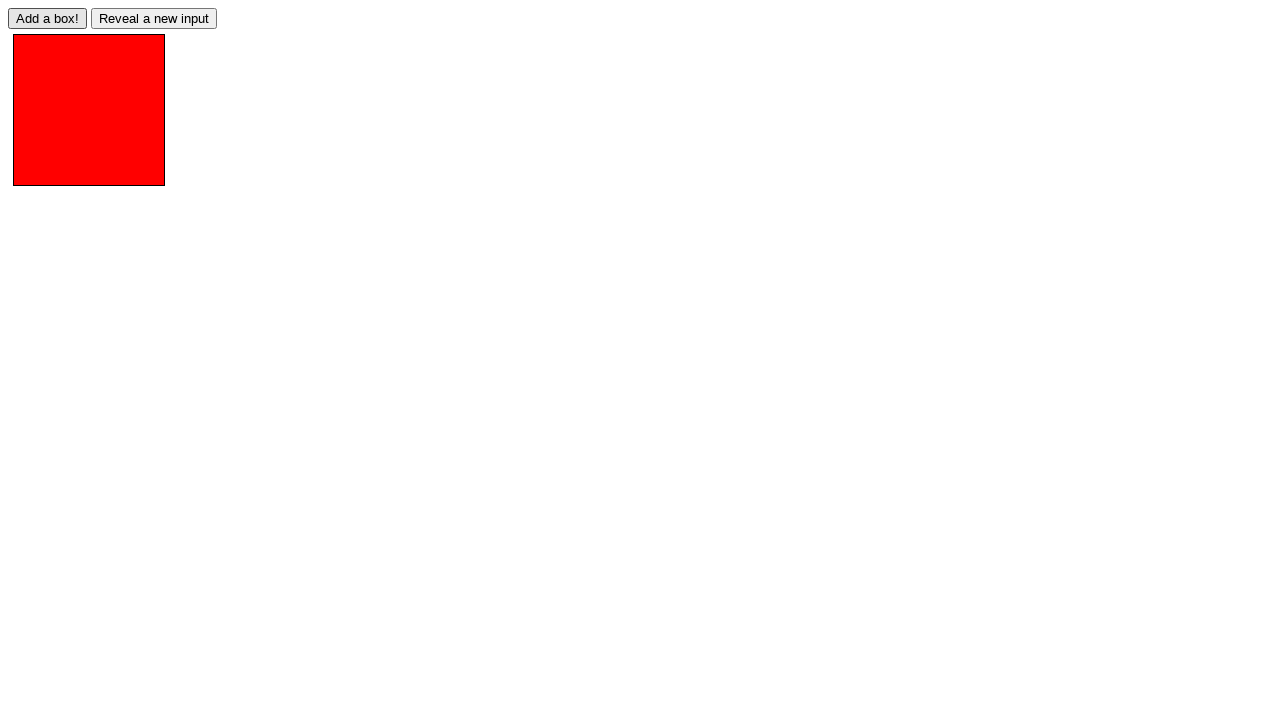

Located the box element with id 'box0'
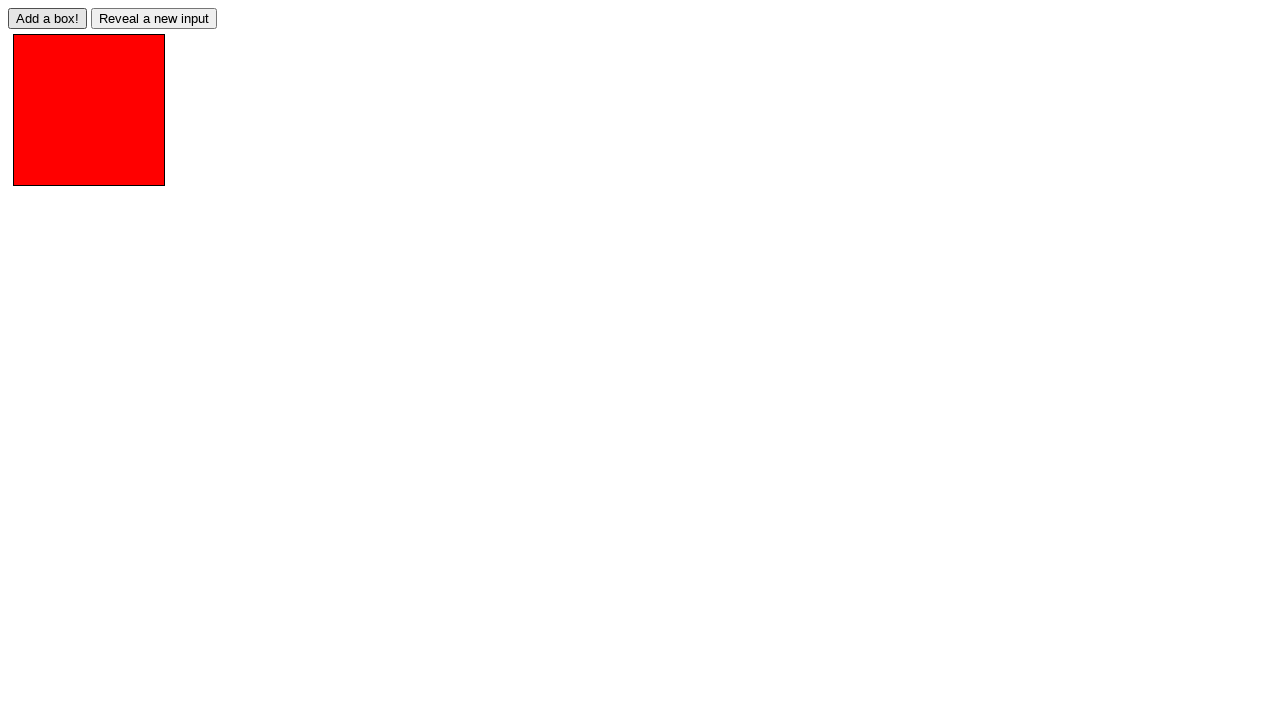

Retrieved the 'class' attribute from the box element
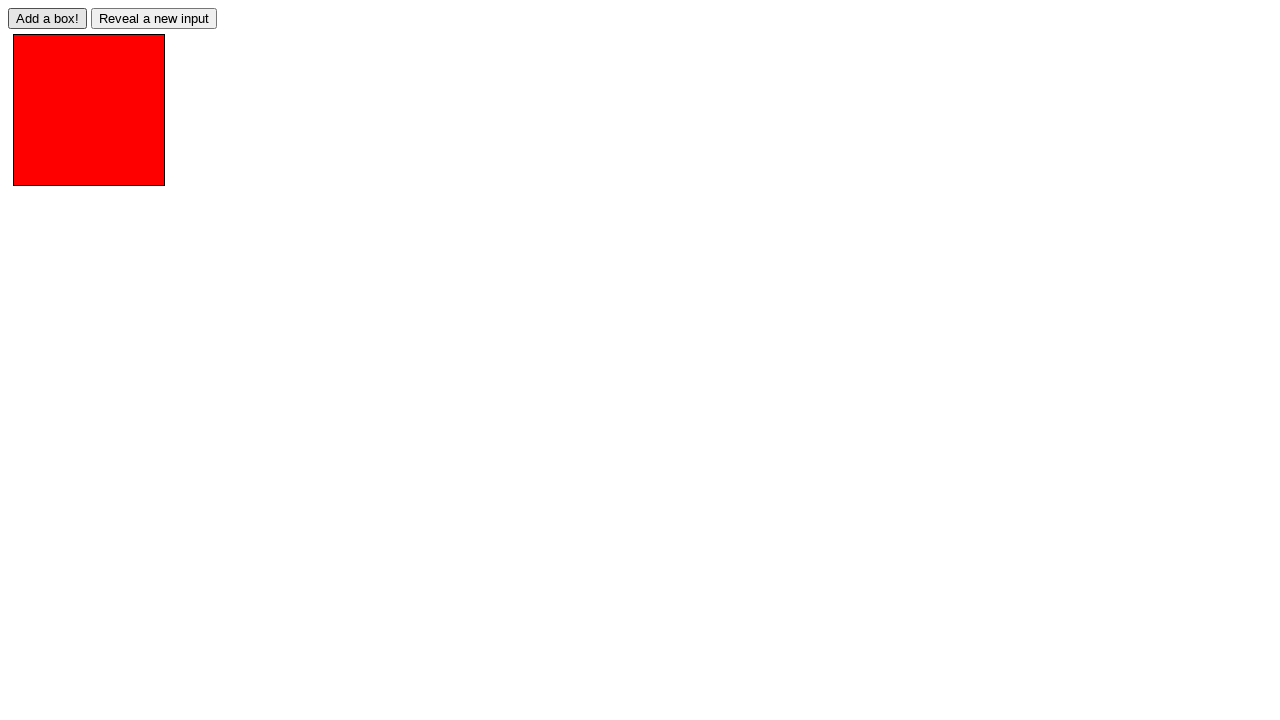

Verified that the box has the correct CSS class 'redbox'
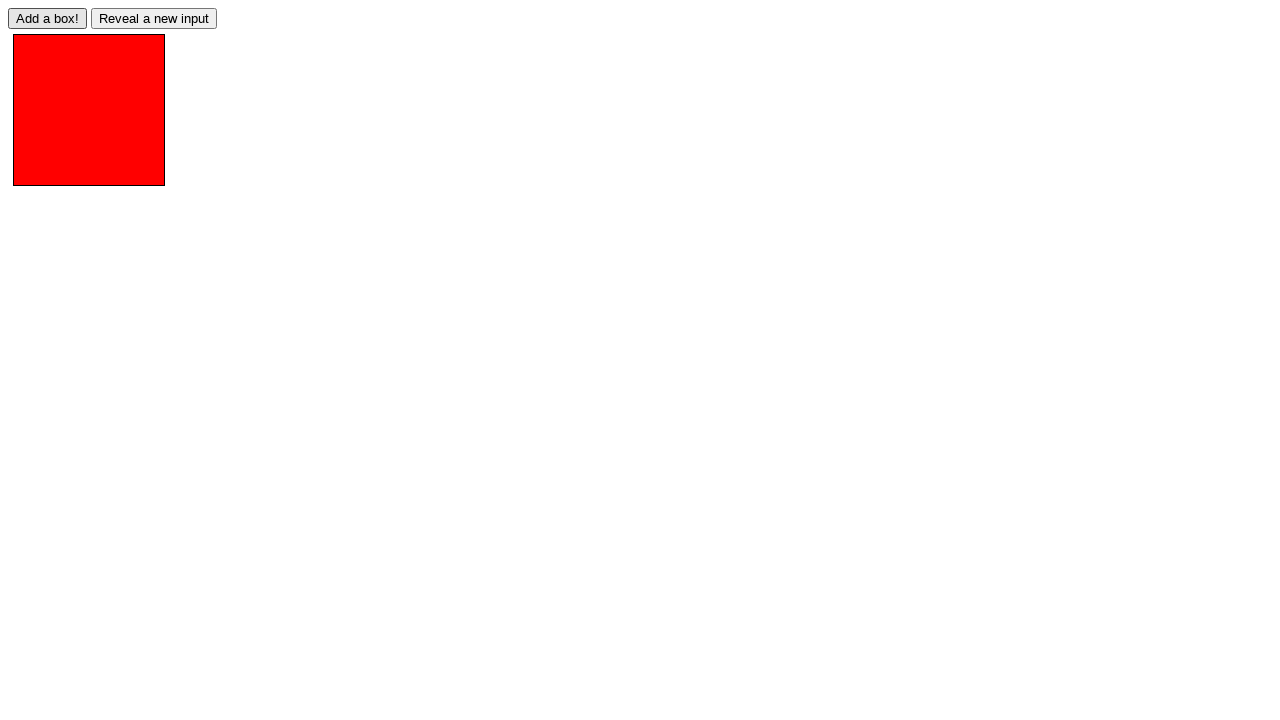

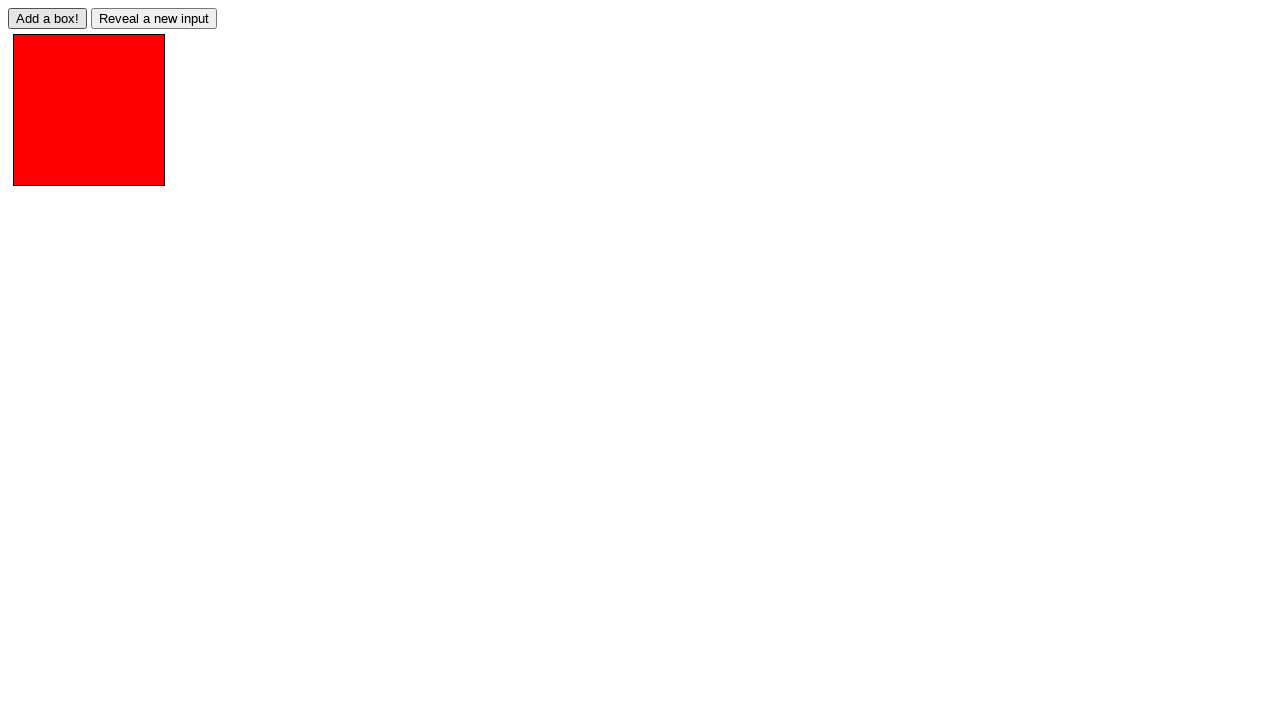